Tests clicking on the sign-in link on the Rediff homepage to navigate to the login page

Starting URL: http://rediff.com

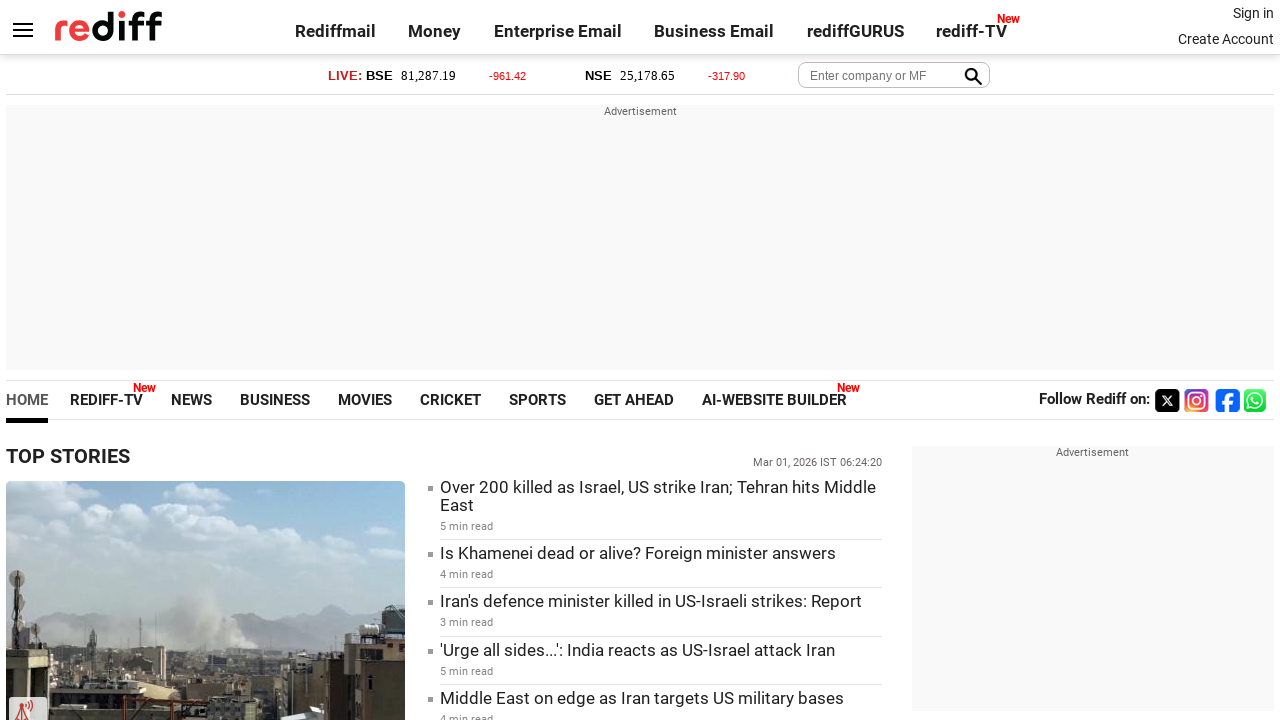

Navigated to Rediff homepage
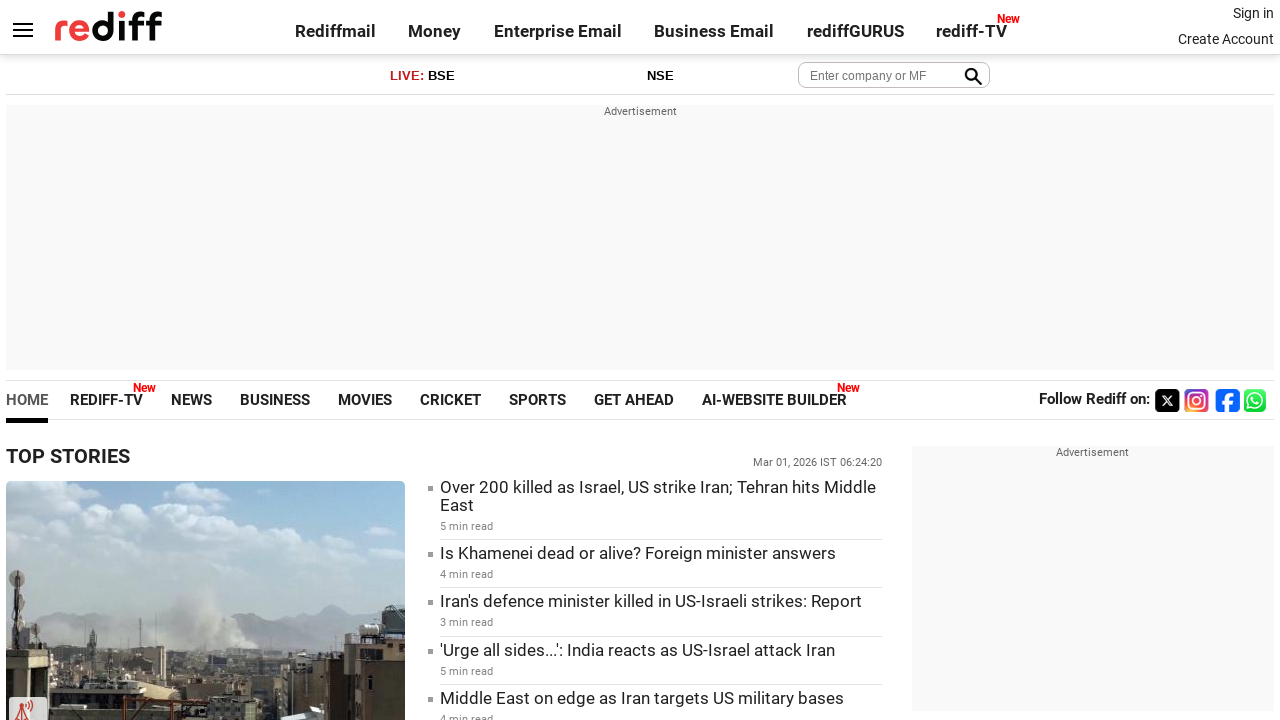

Clicked on the sign-in link at (1253, 13) on a.signin
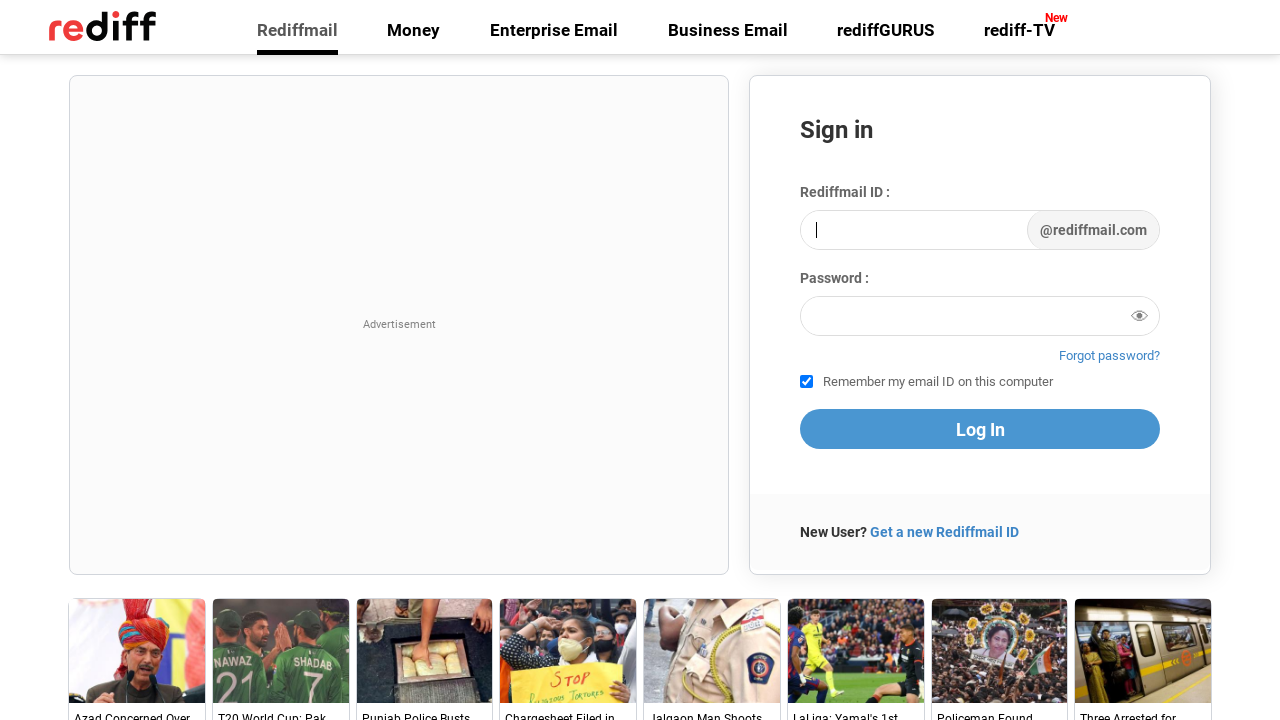

Login page loaded and network idle
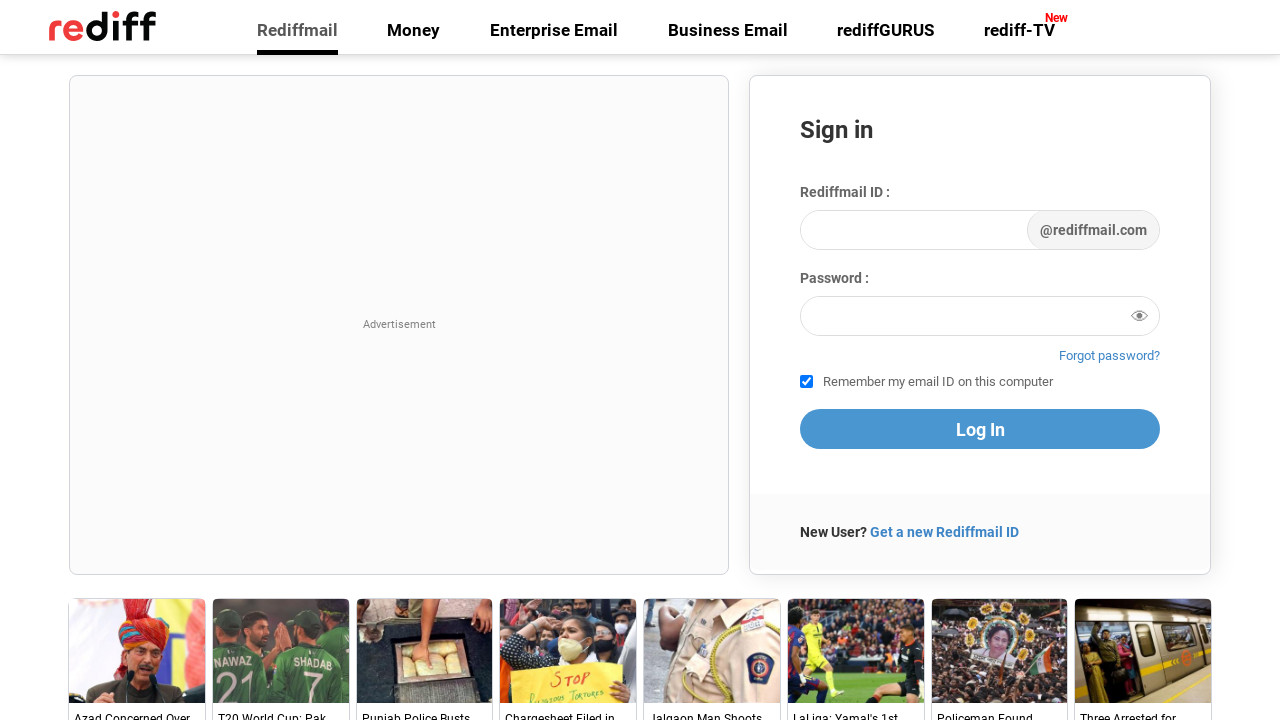

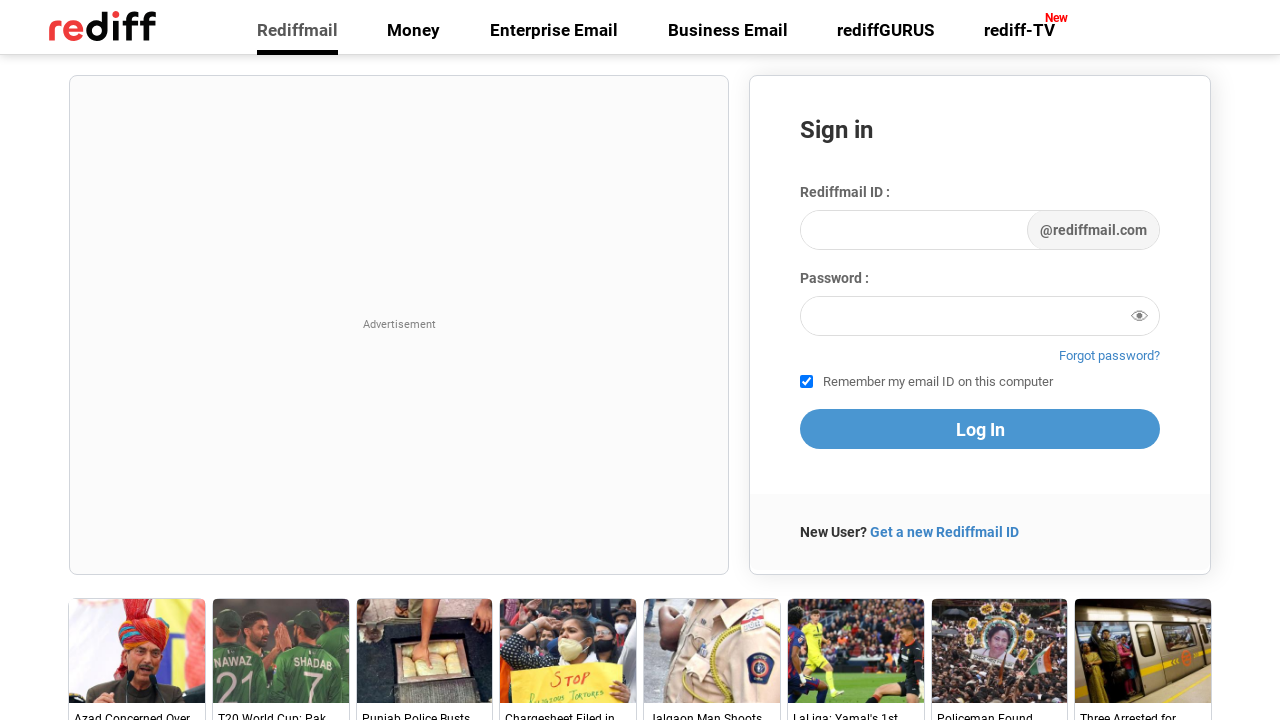